Adds a third todo item "Lunch" and verifies it appears in the list

Starting URL: https://example.cypress.io/todo

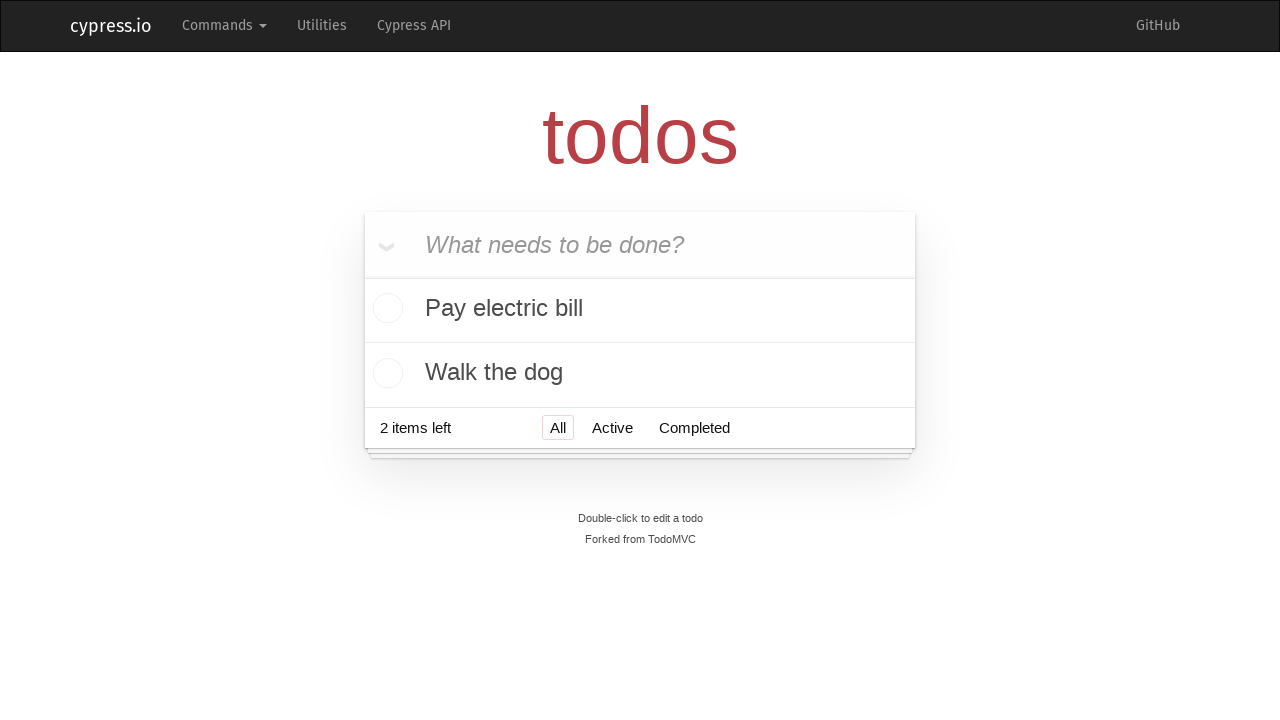

Filled new todo input field with 'Lunch' on .new-todo
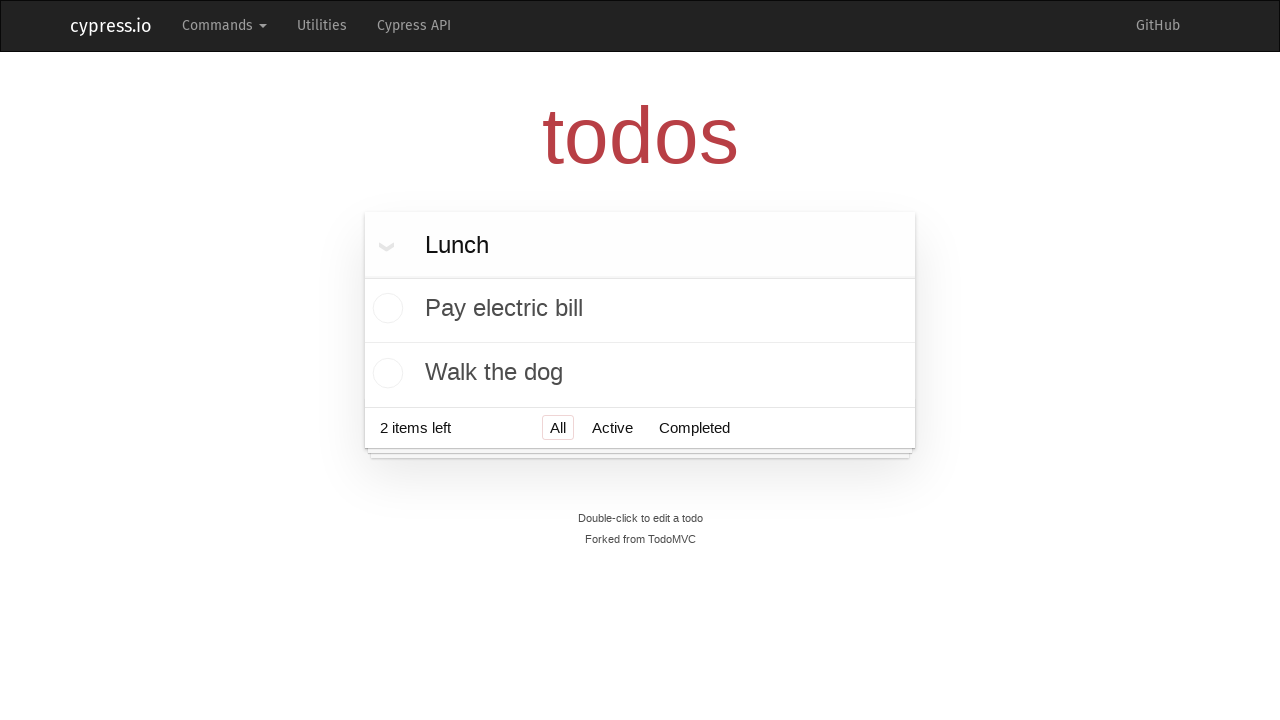

Pressed Enter to add the todo item on .new-todo
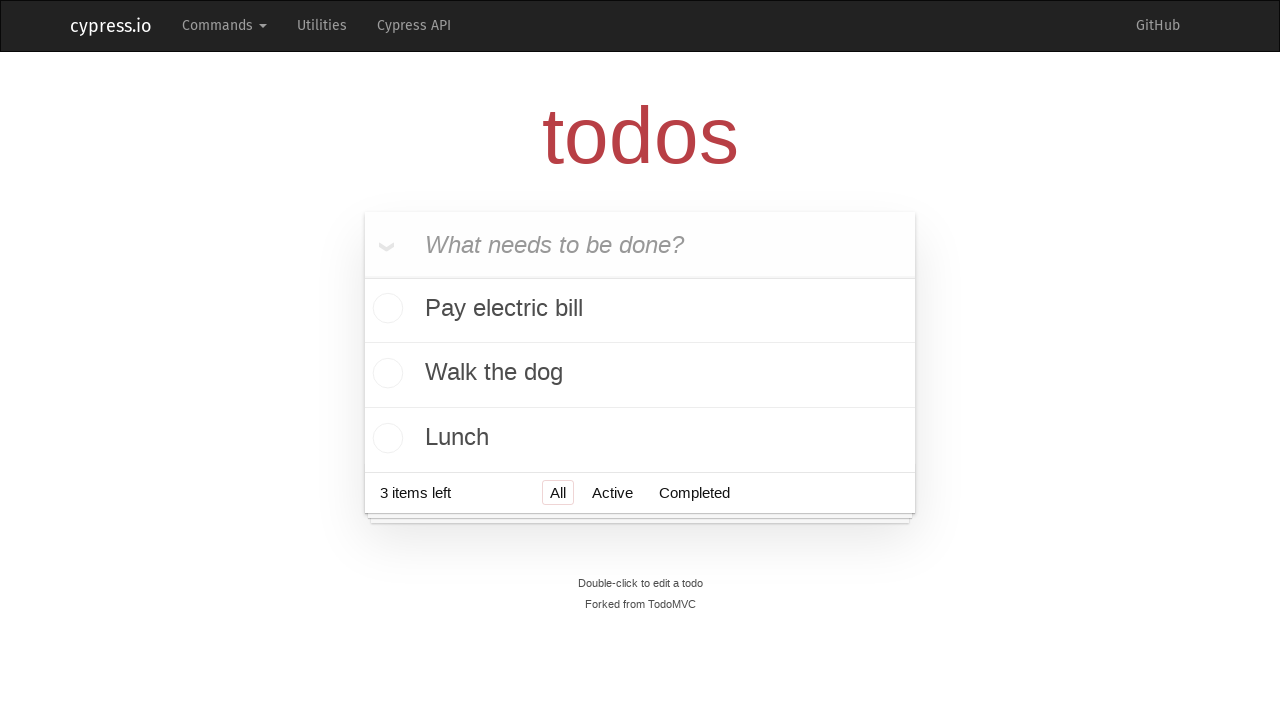

Verified 'Lunch' todo item appears in the list
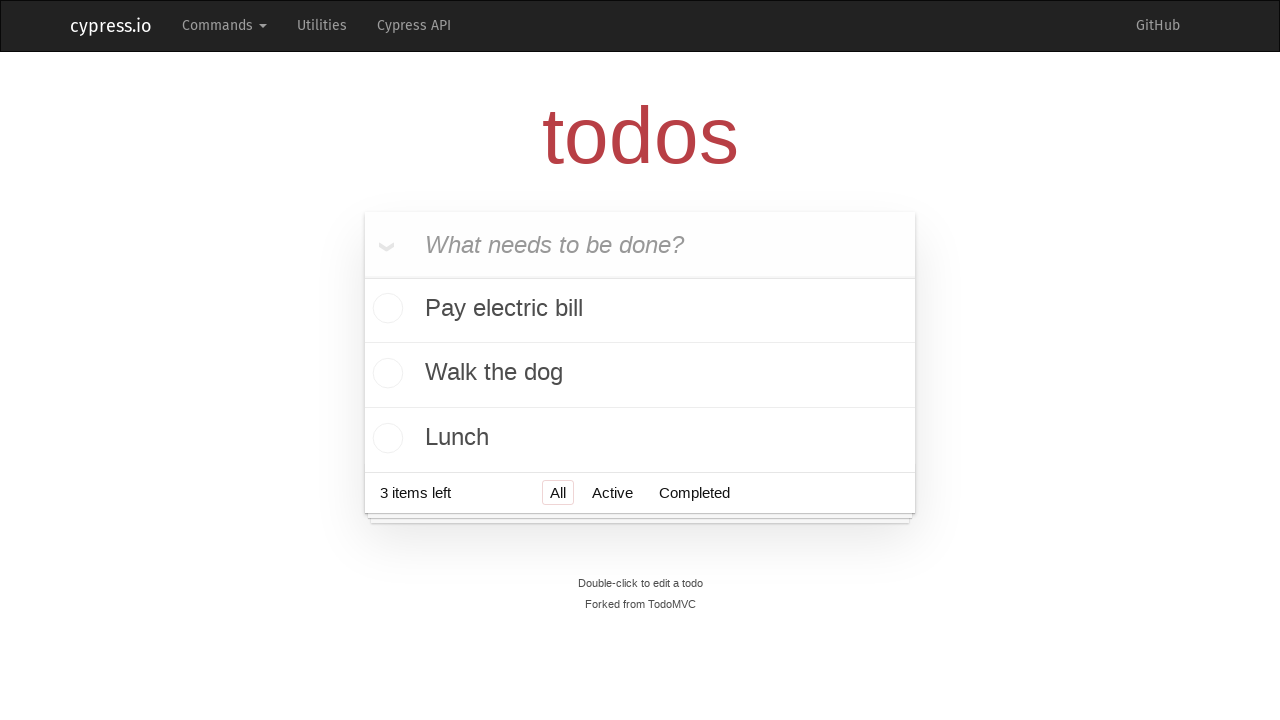

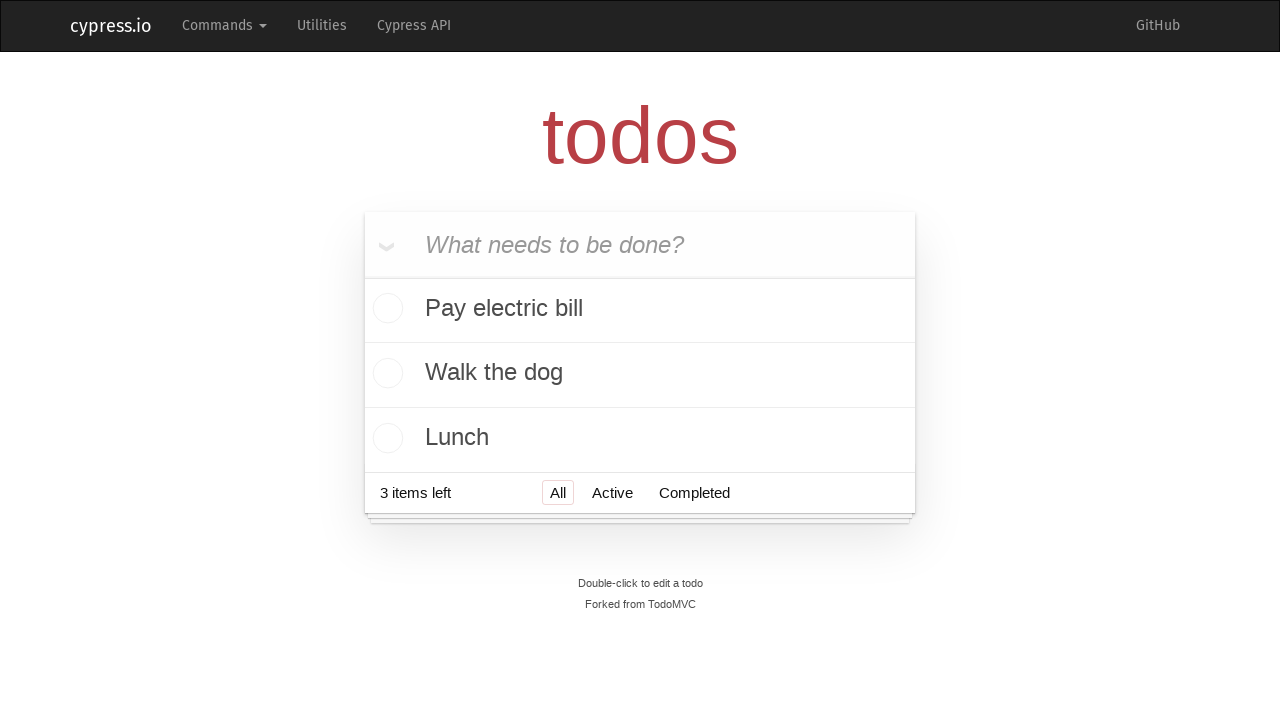